Tests drag and drop functionality on jqueryui.com by switching to an iframe, dragging an element to a drop target, then switching back to the main page and clicking on the Button link in the navigation.

Starting URL: https://jqueryui.com/droppable/

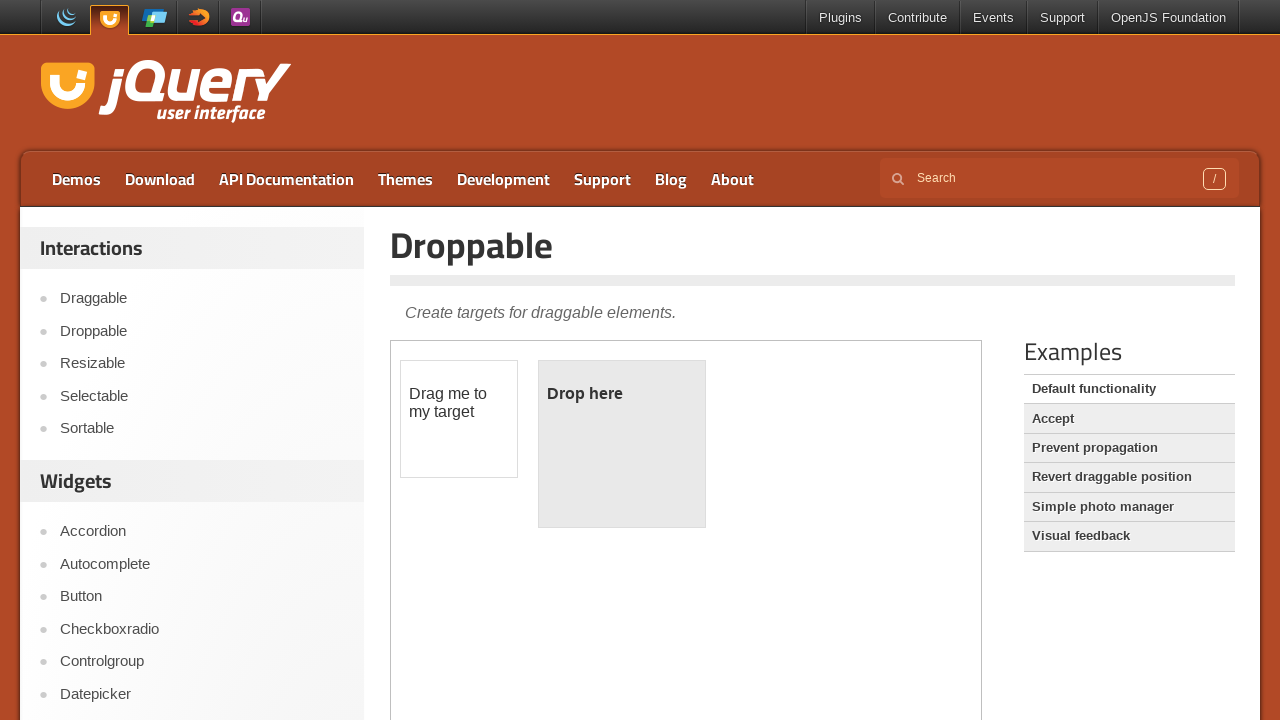

Retrieved all iframes on the page
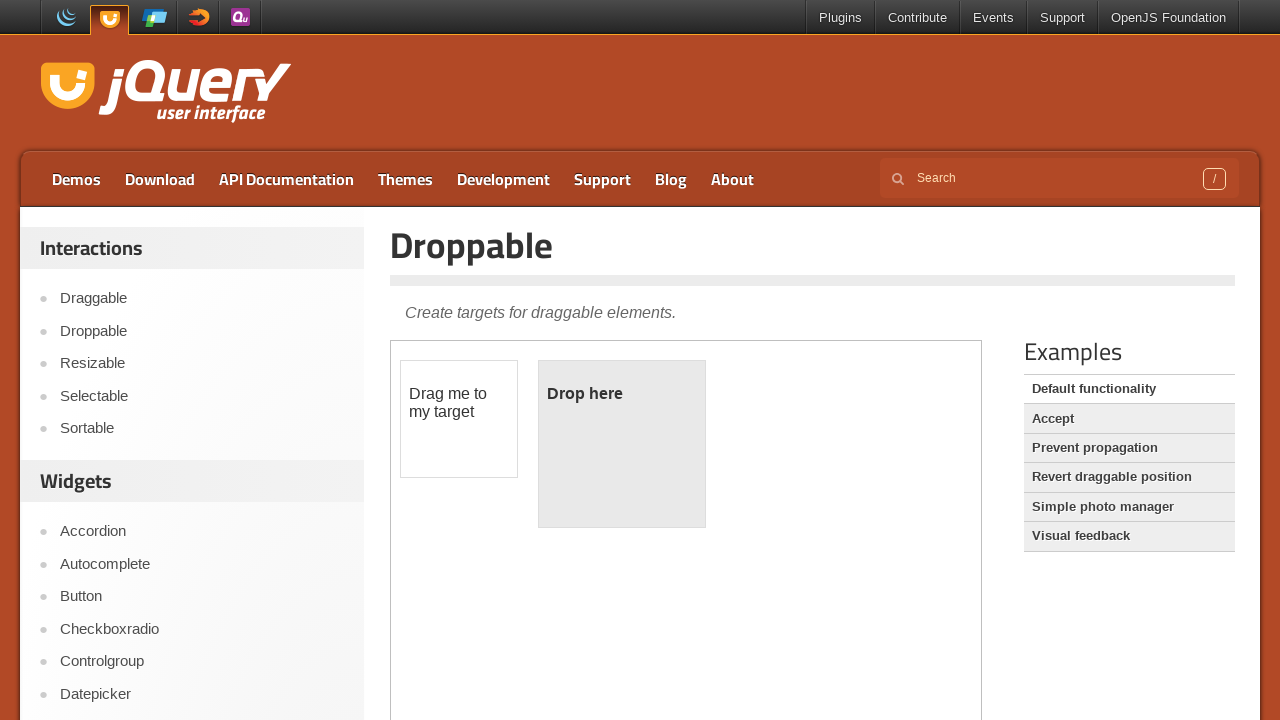

Located the first iframe for drag and drop demo
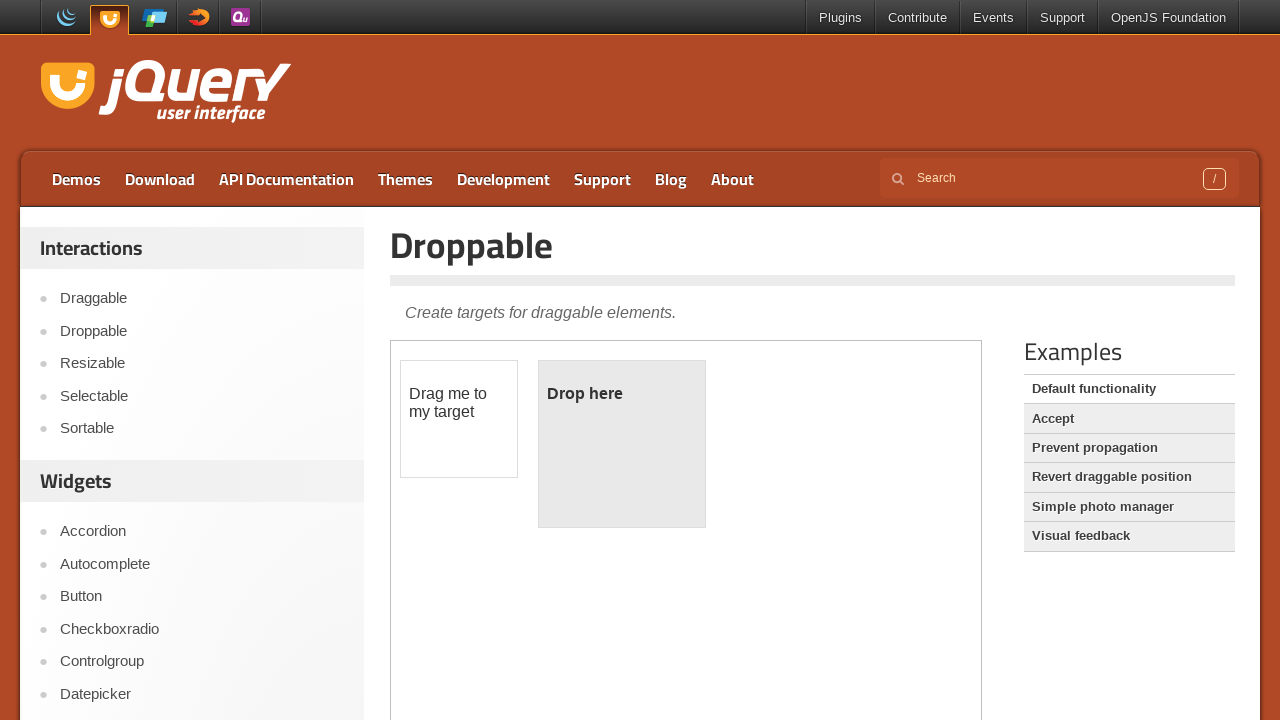

Located draggable and droppable elements within the iframe
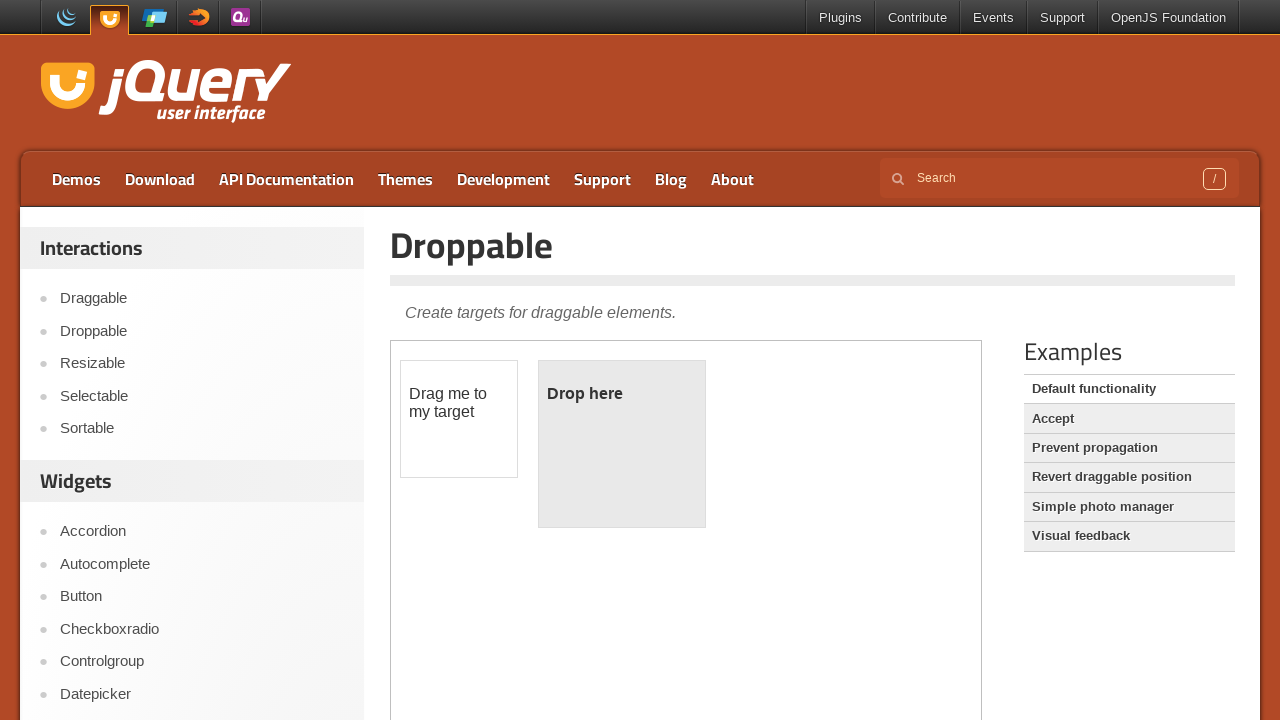

Dragged the draggable element to the droppable target at (622, 444)
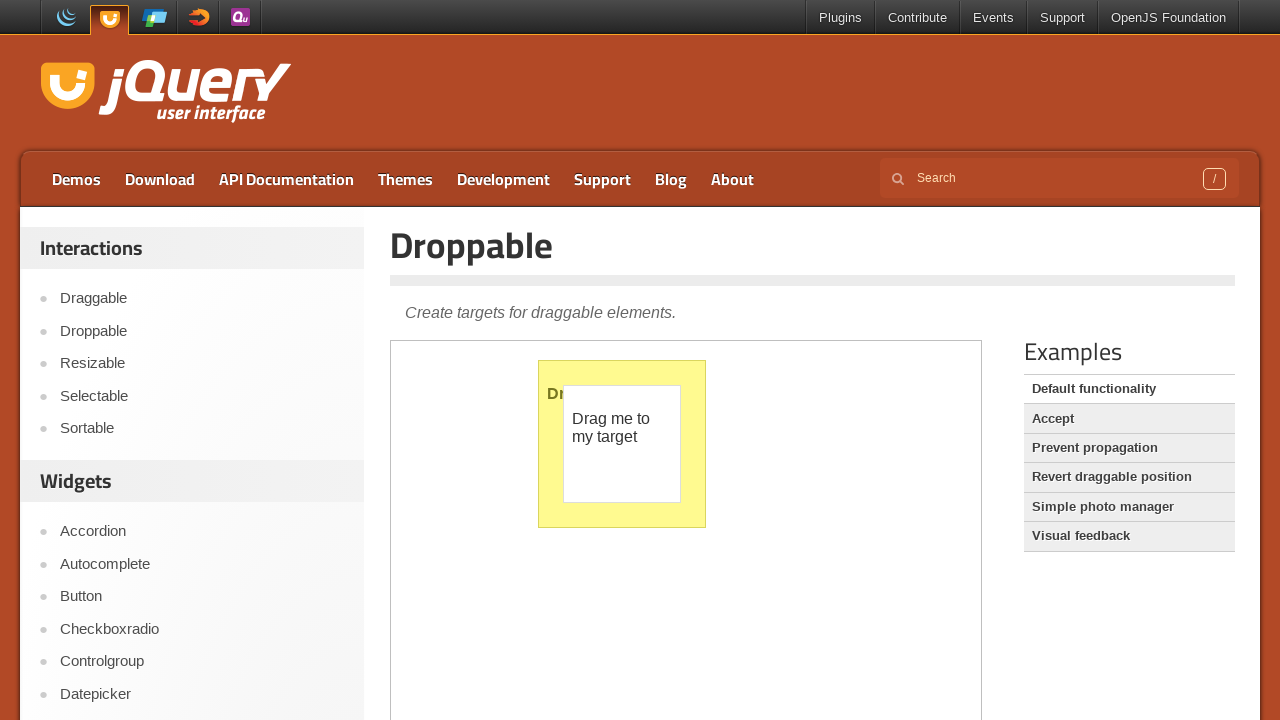

Waited for drag and drop operation to complete
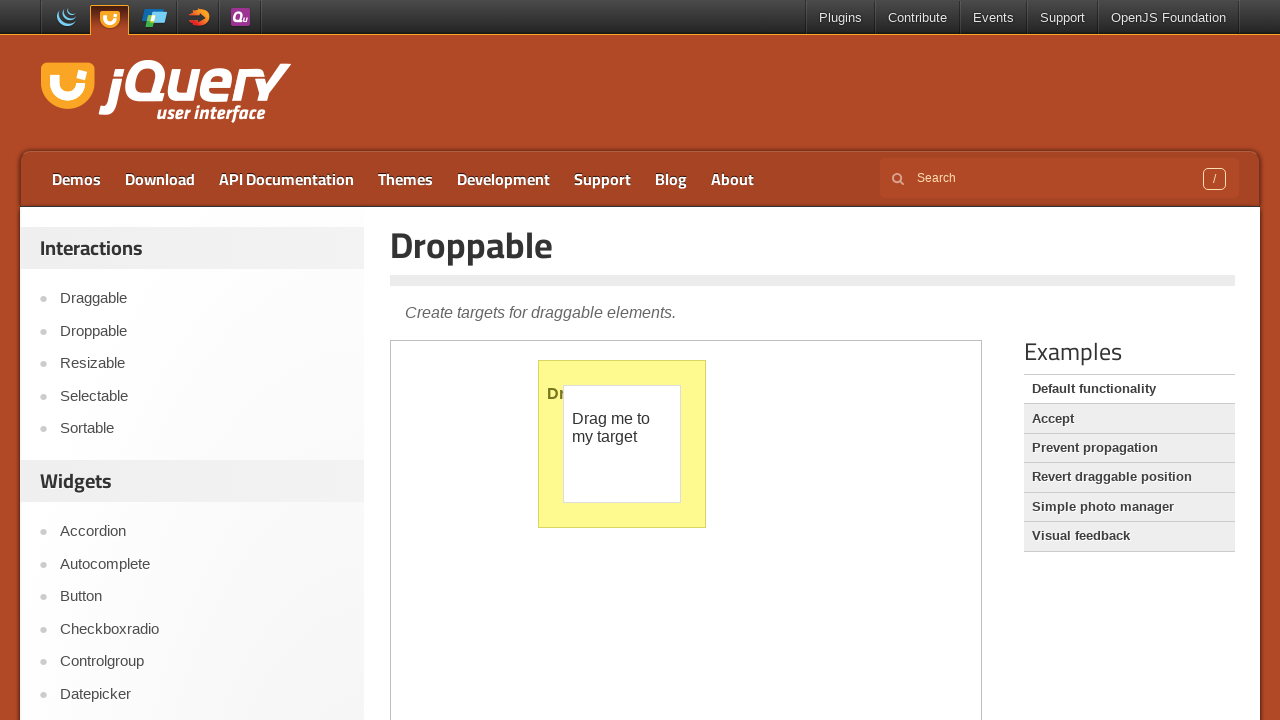

Clicked on the Button link in the main page navigation at (202, 597) on a:text('Button')
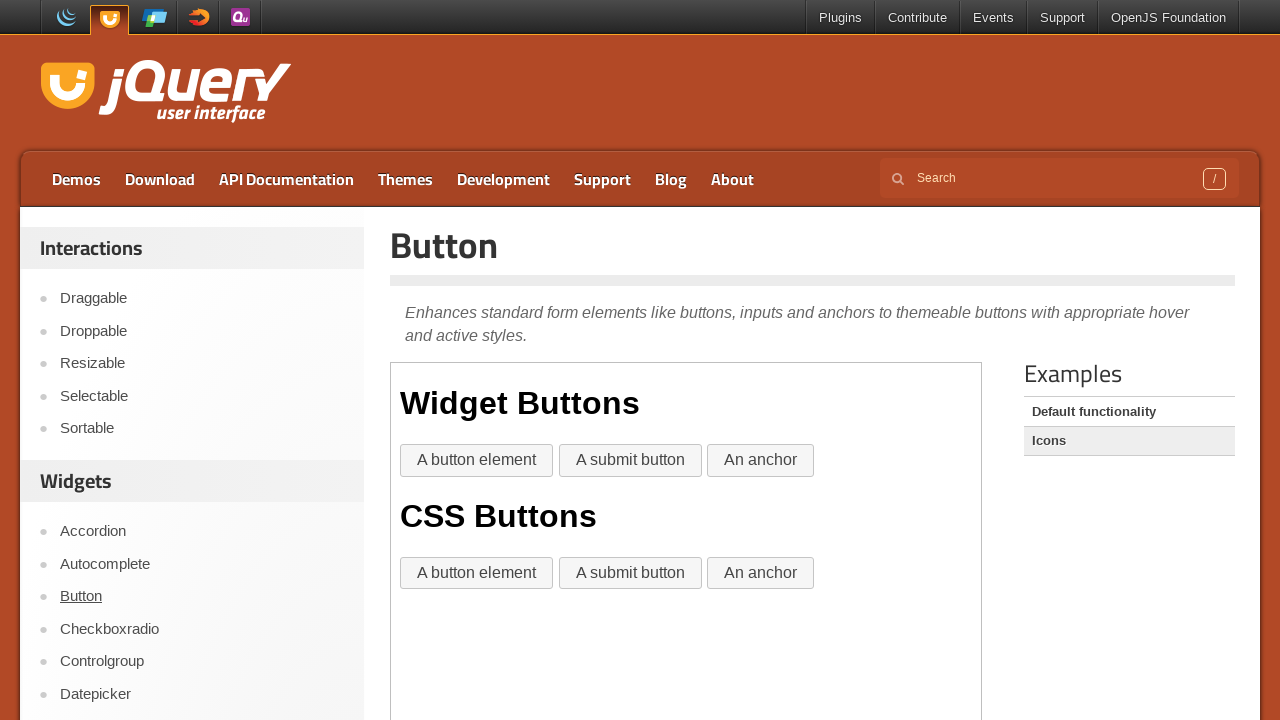

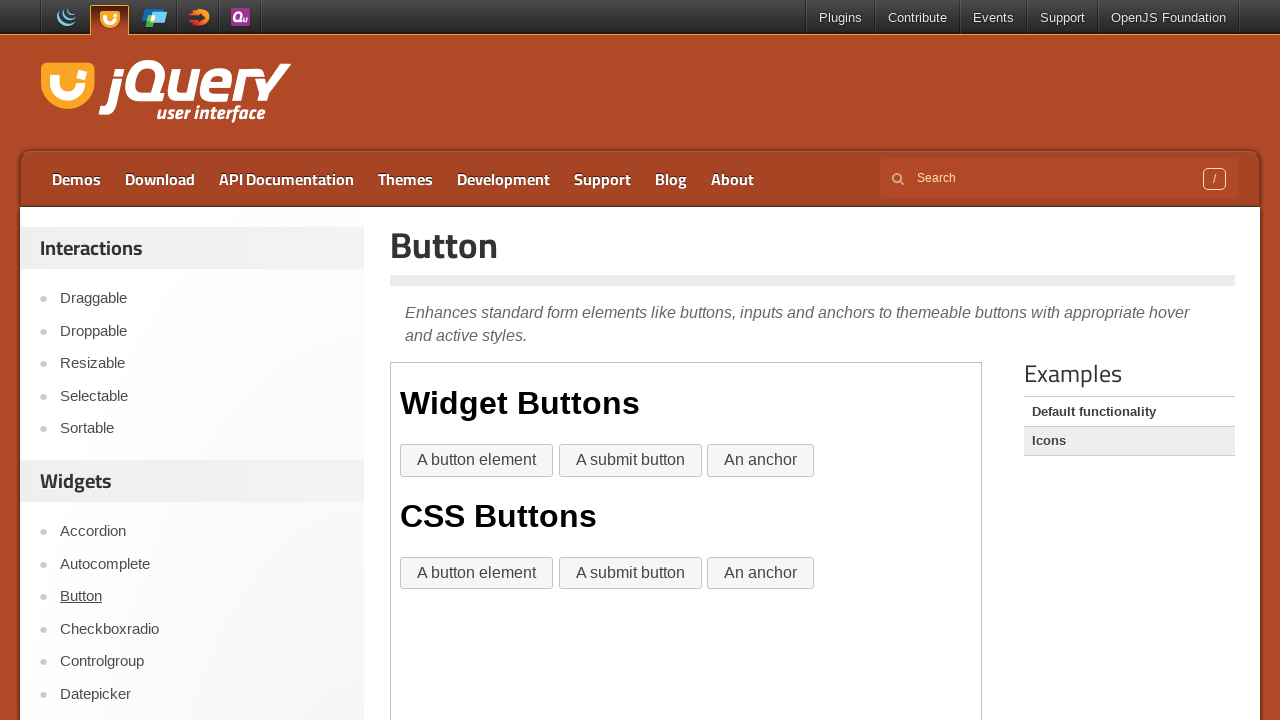